Tests an e-commerce shopping flow by adding multiple vegetable items to a cart, proceeding to checkout, and applying a promo code to verify the discount is applied.

Starting URL: https://rahulshettyacademy.com/seleniumPractise/

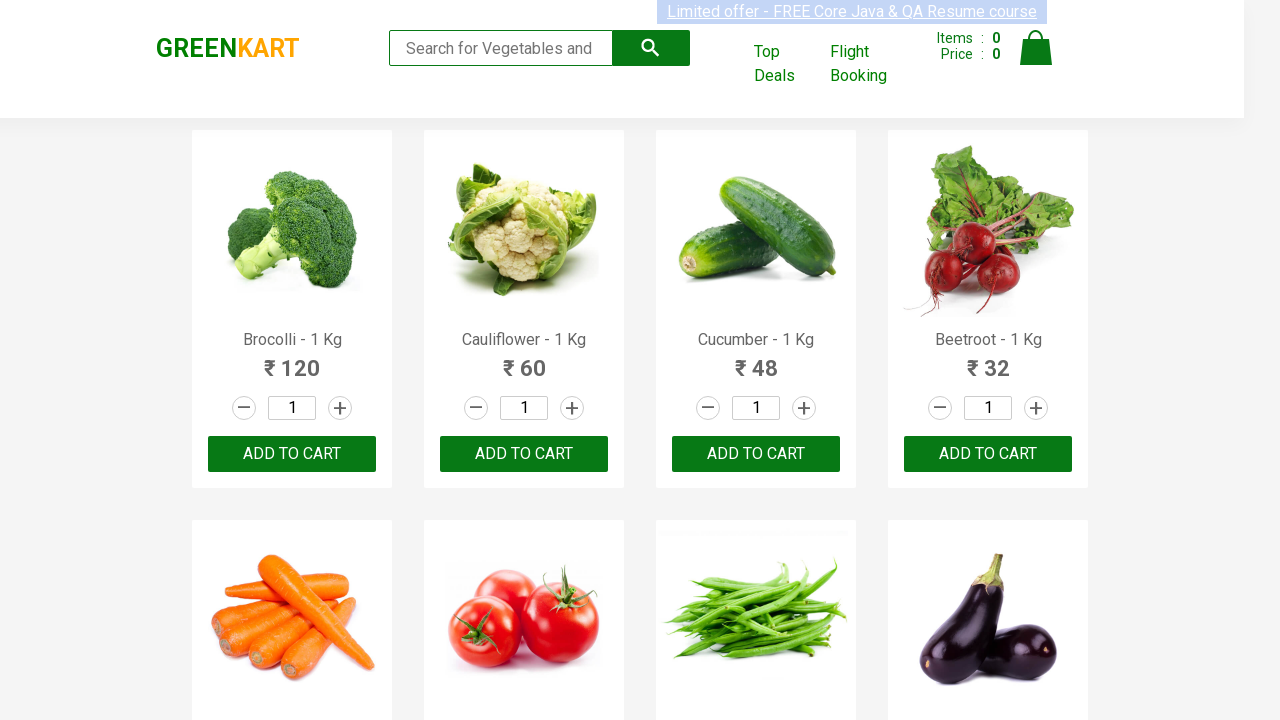

Waited for products to load on the page
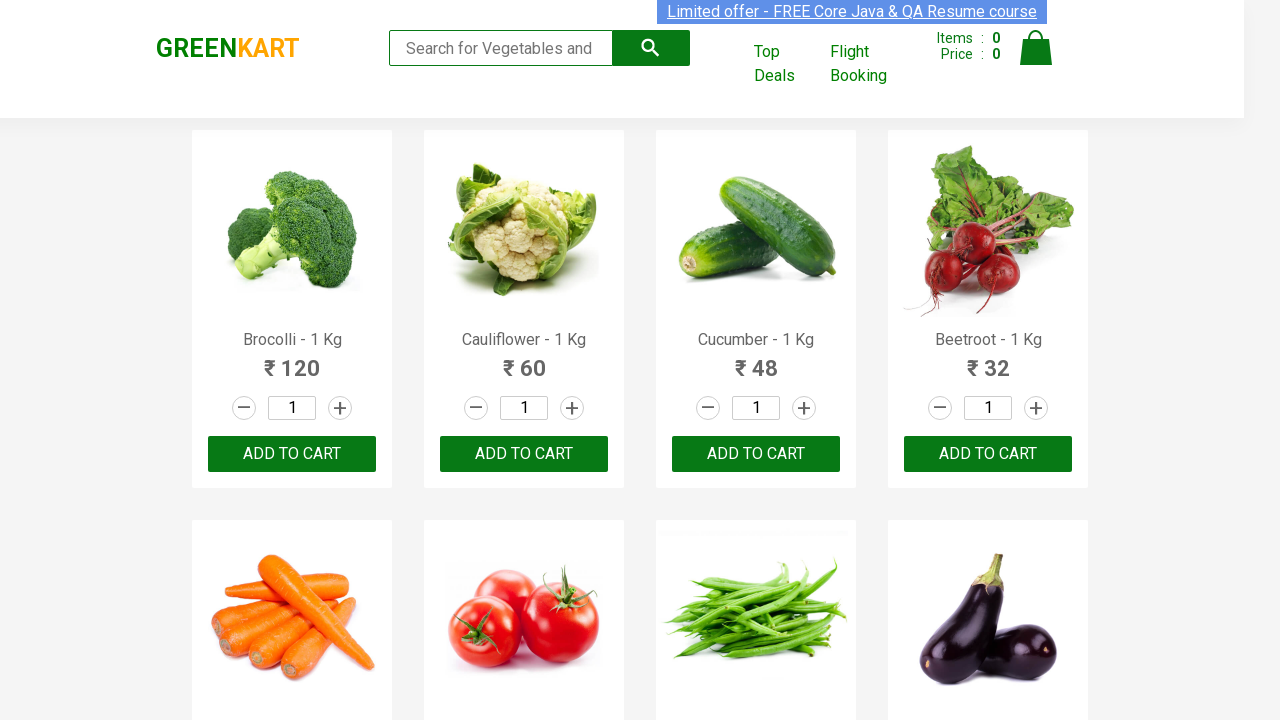

Retrieved all product name elements
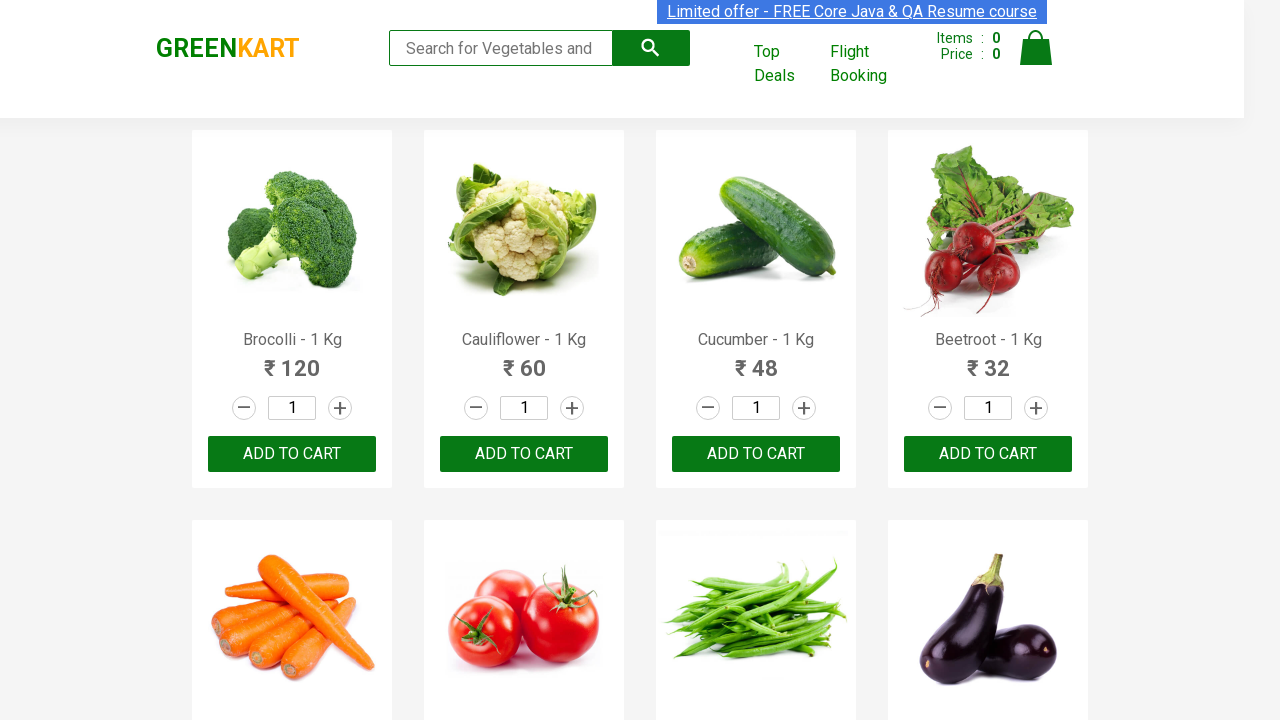

Retrieved all add to cart buttons
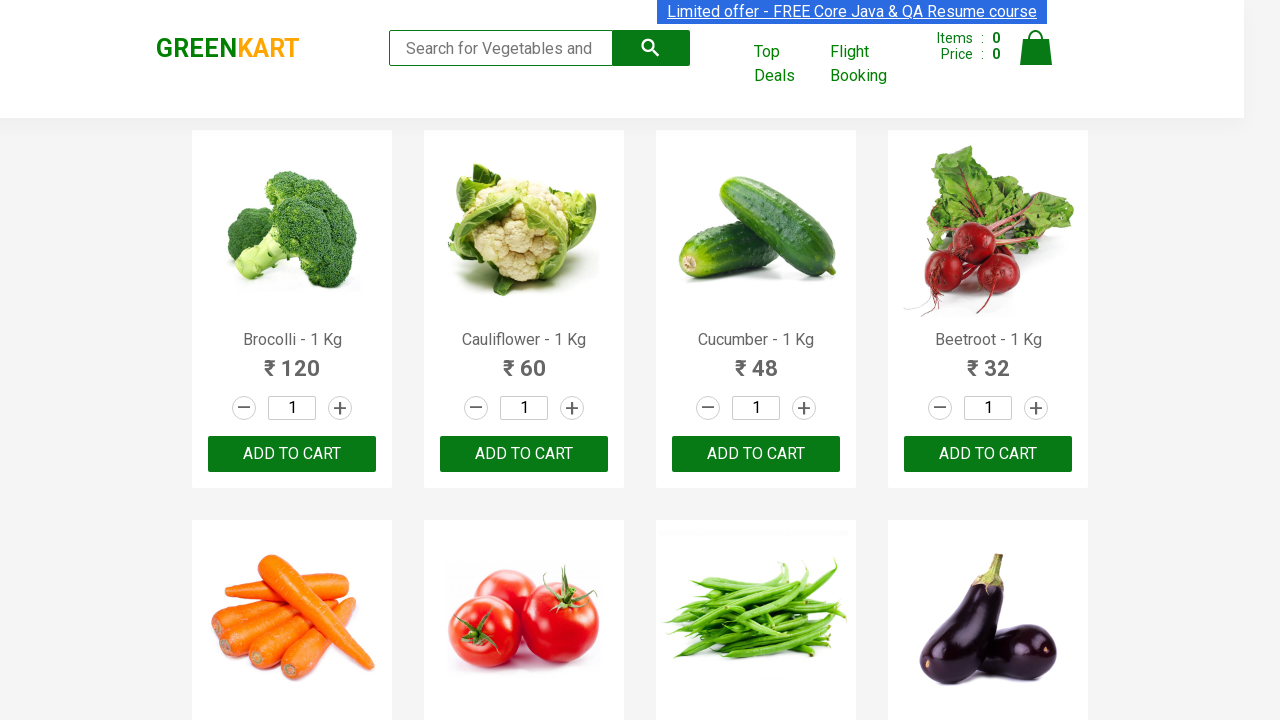

Added Brocolli to cart at (292, 454) on xpath=//div[@class='product-action']/button >> nth=0
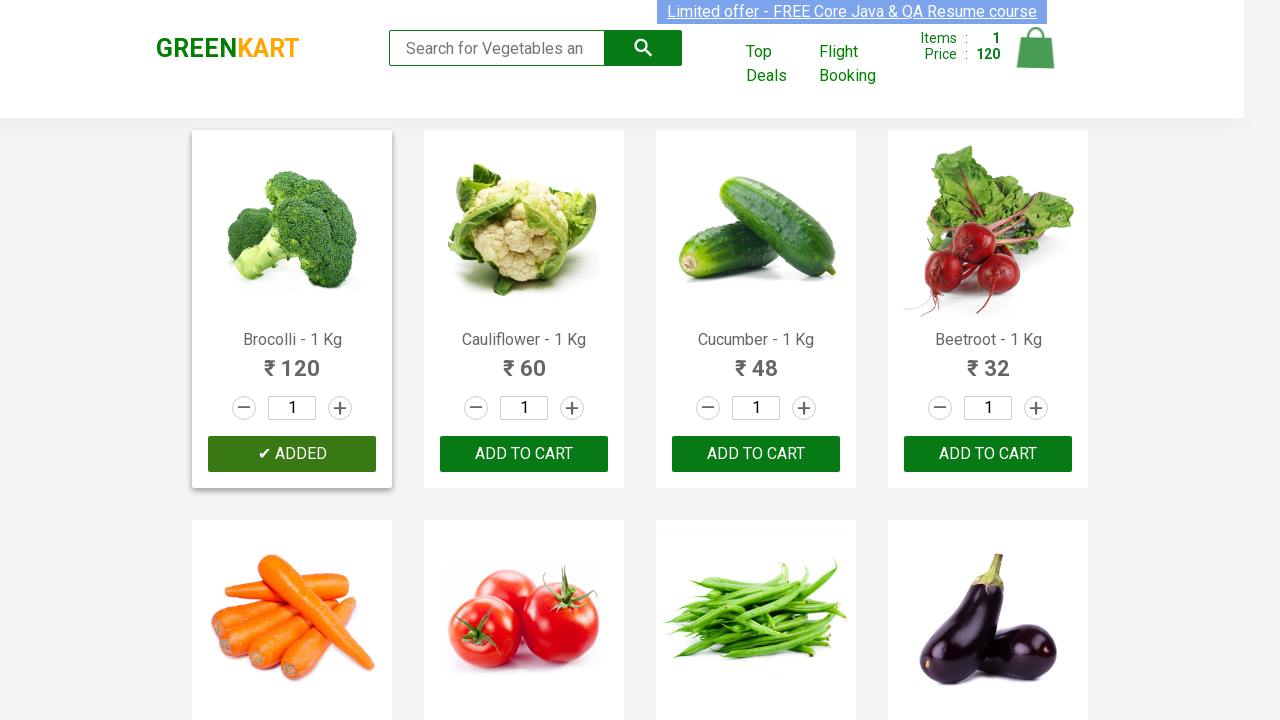

Added Cucumber to cart at (756, 454) on xpath=//div[@class='product-action']/button >> nth=2
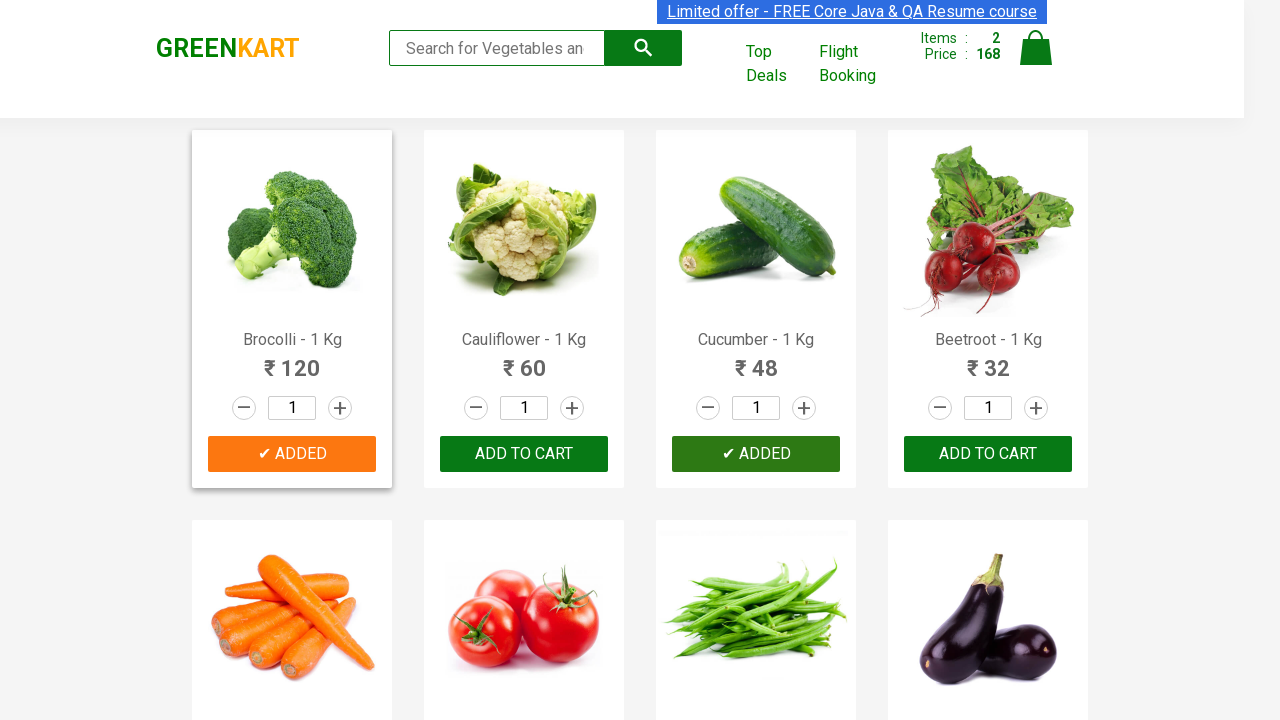

Added Beetroot to cart at (988, 454) on xpath=//div[@class='product-action']/button >> nth=3
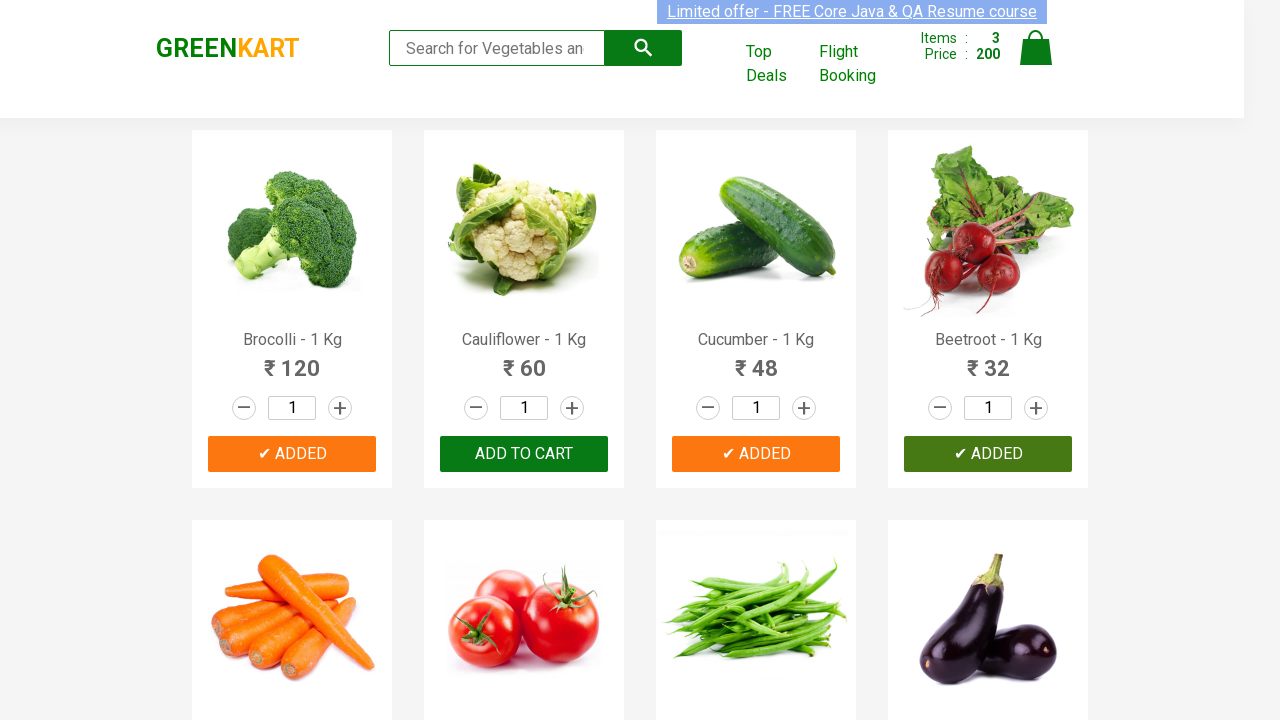

Added Beans to cart at (756, 360) on xpath=//div[@class='product-action']/button >> nth=6
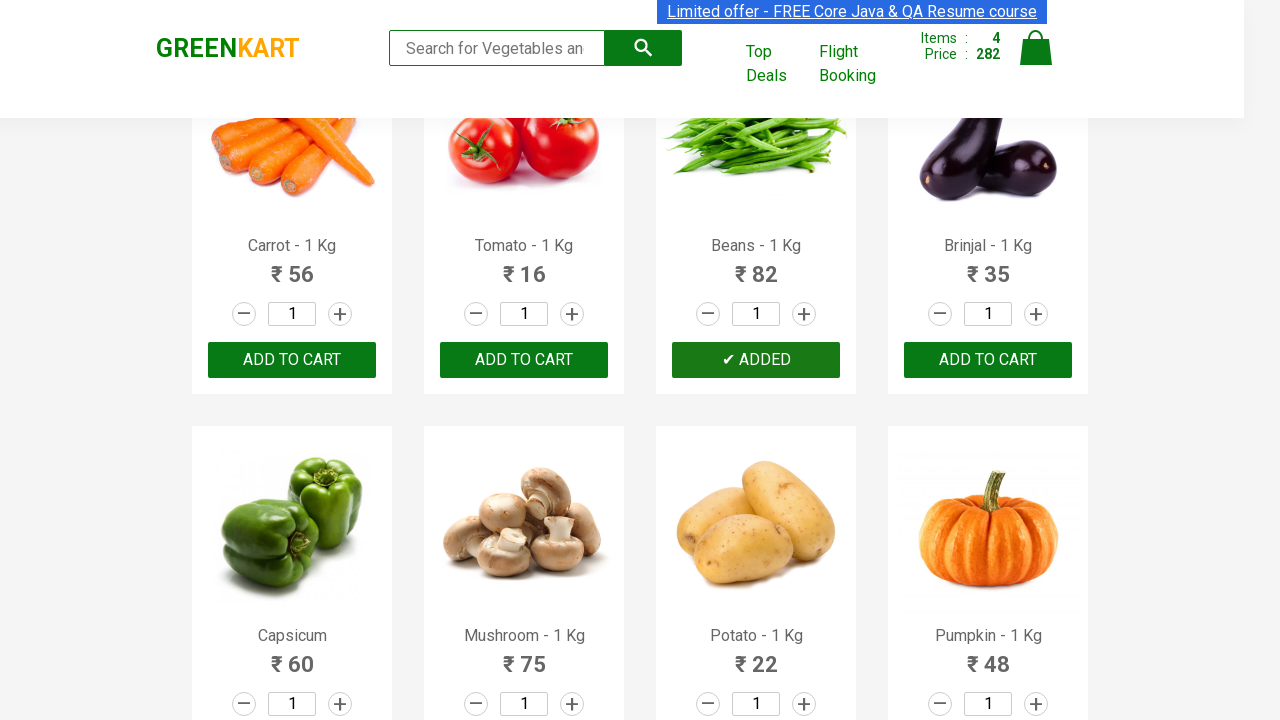

Added Mushroom to cart at (524, 360) on xpath=//div[@class='product-action']/button >> nth=9
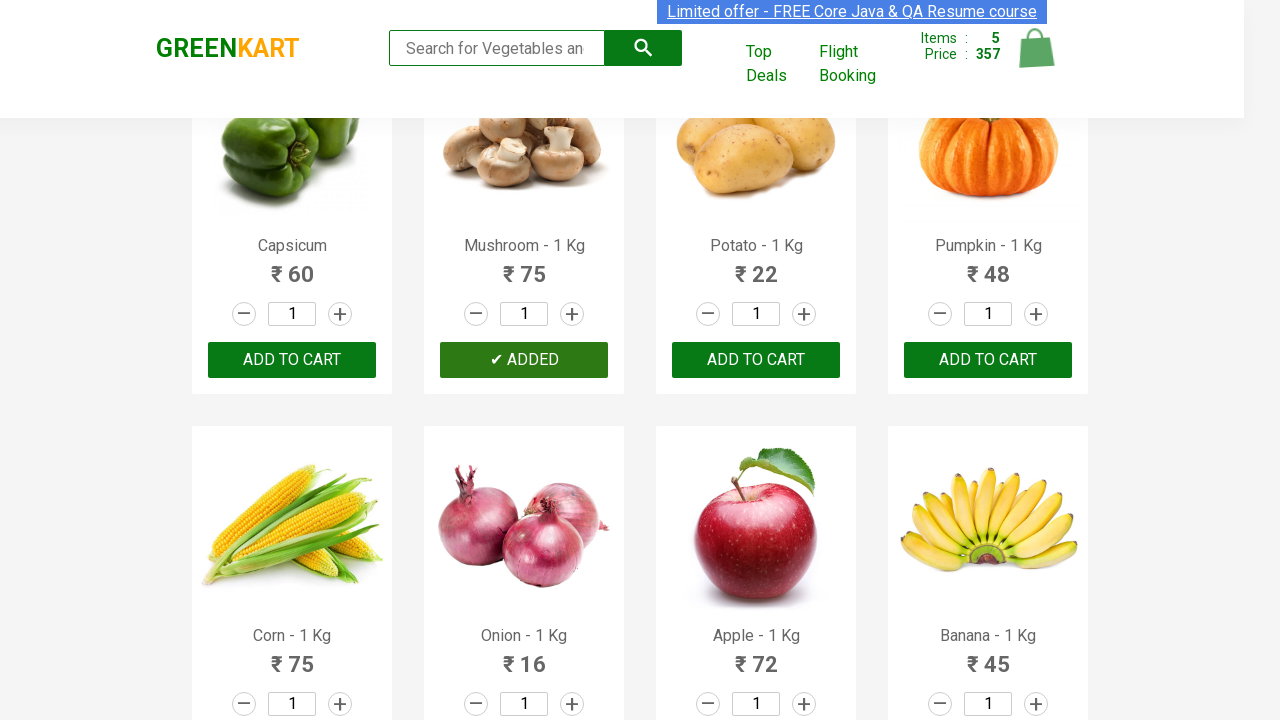

Added Corn to cart at (292, 360) on xpath=//div[@class='product-action']/button >> nth=12
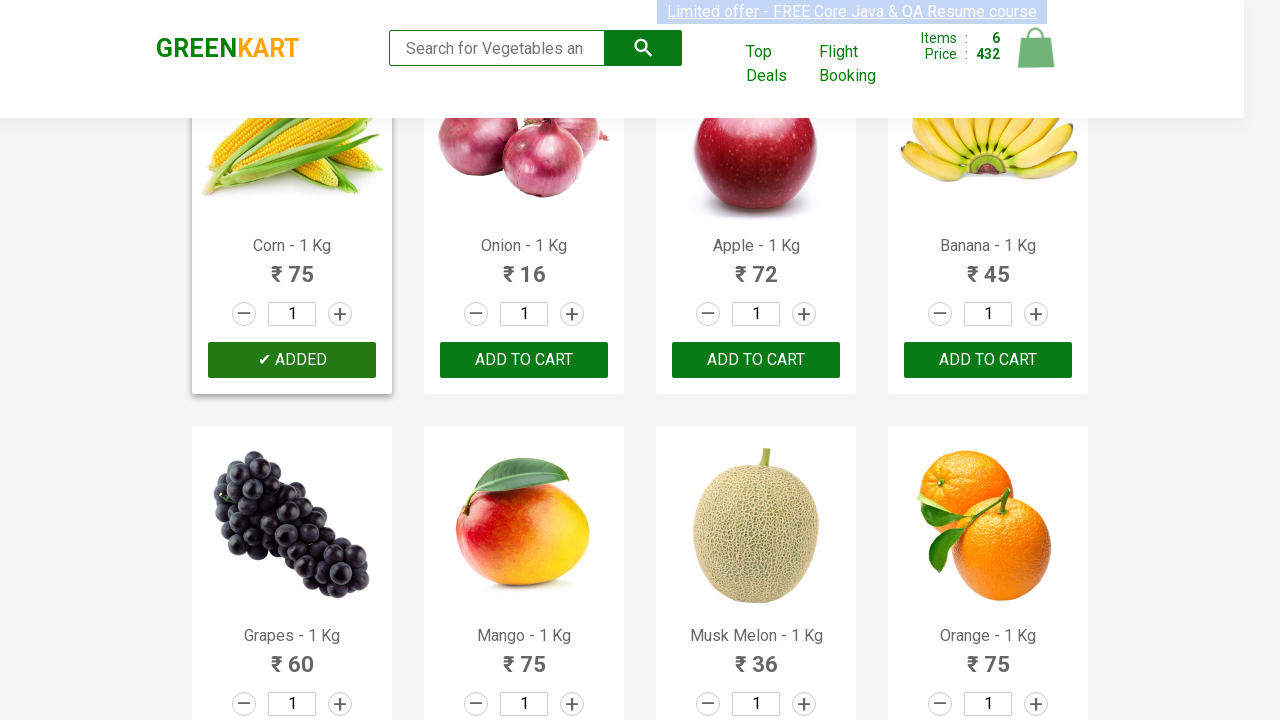

Clicked on cart icon to view cart at (1036, 48) on xpath=//img[@alt='Cart']
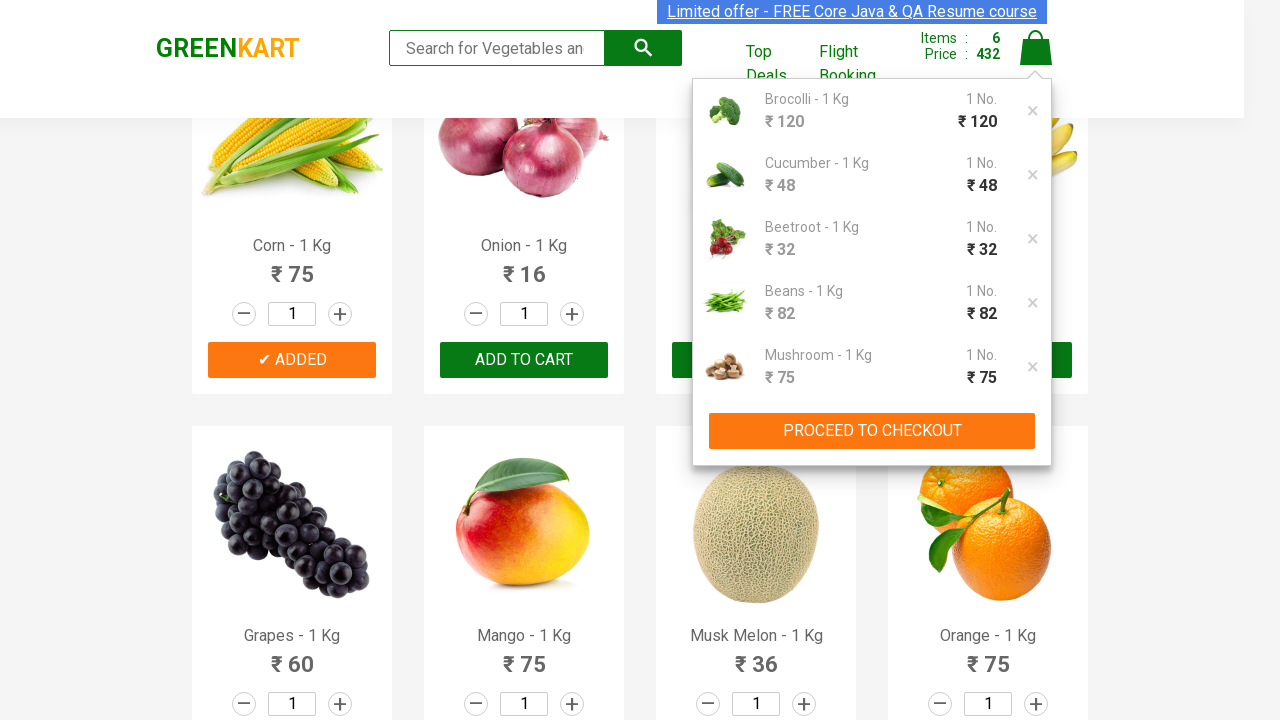

Clicked proceed to checkout button at (872, 431) on xpath=//button[text()='PROCEED TO CHECKOUT']
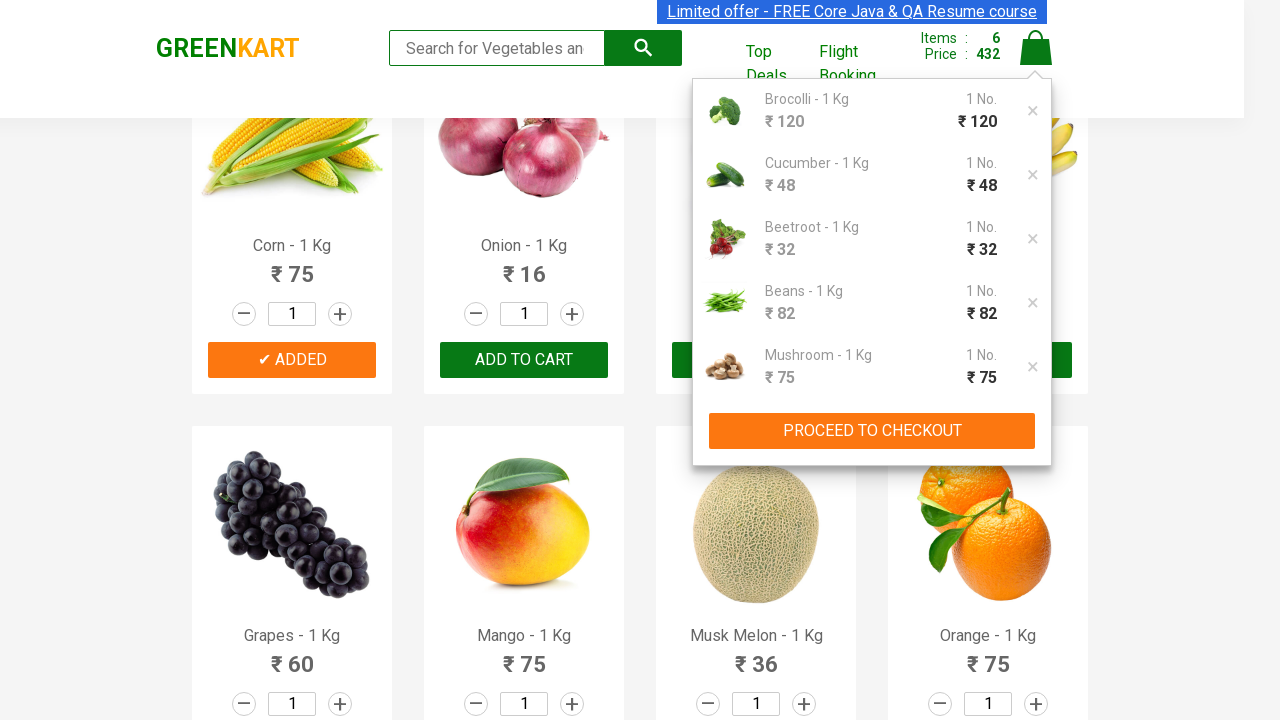

Entered promo code 'rahulshettyacademy' in the input field on input[placeholder='Enter promo code']
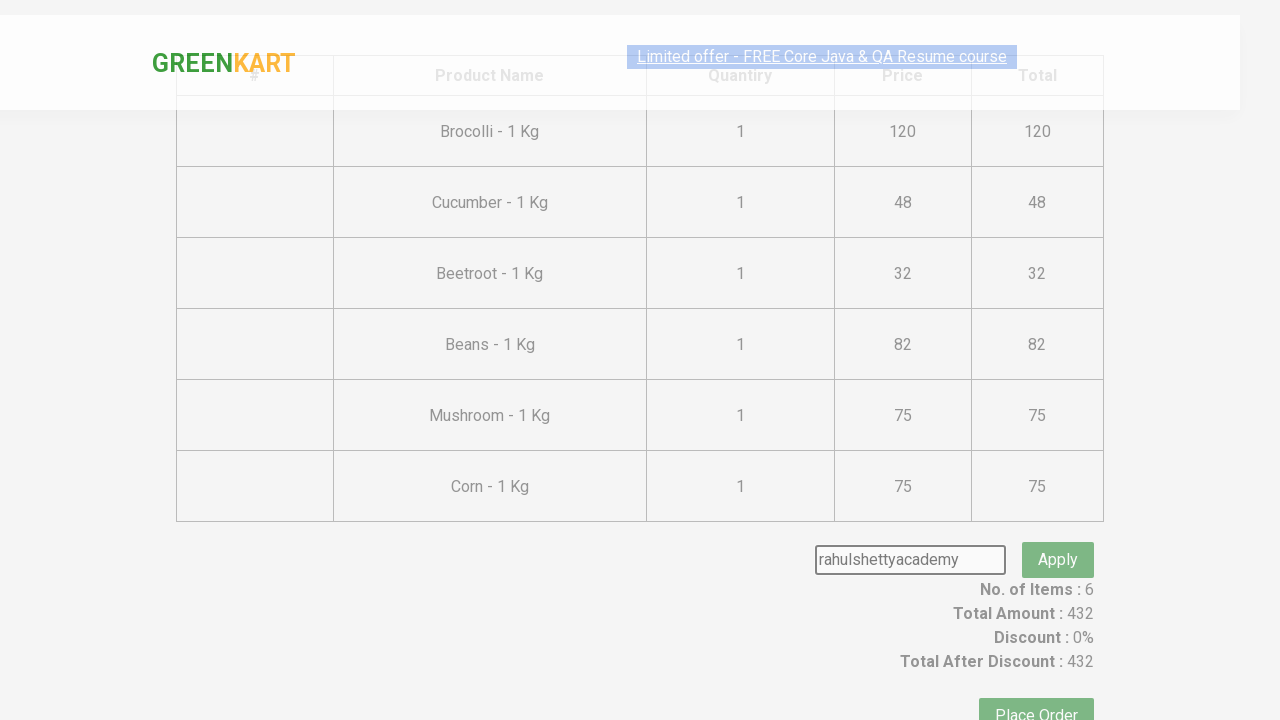

Clicked apply promo button at (1058, 530) on xpath=//div[@class='promoWrapper']//button[@class='promoBtn']
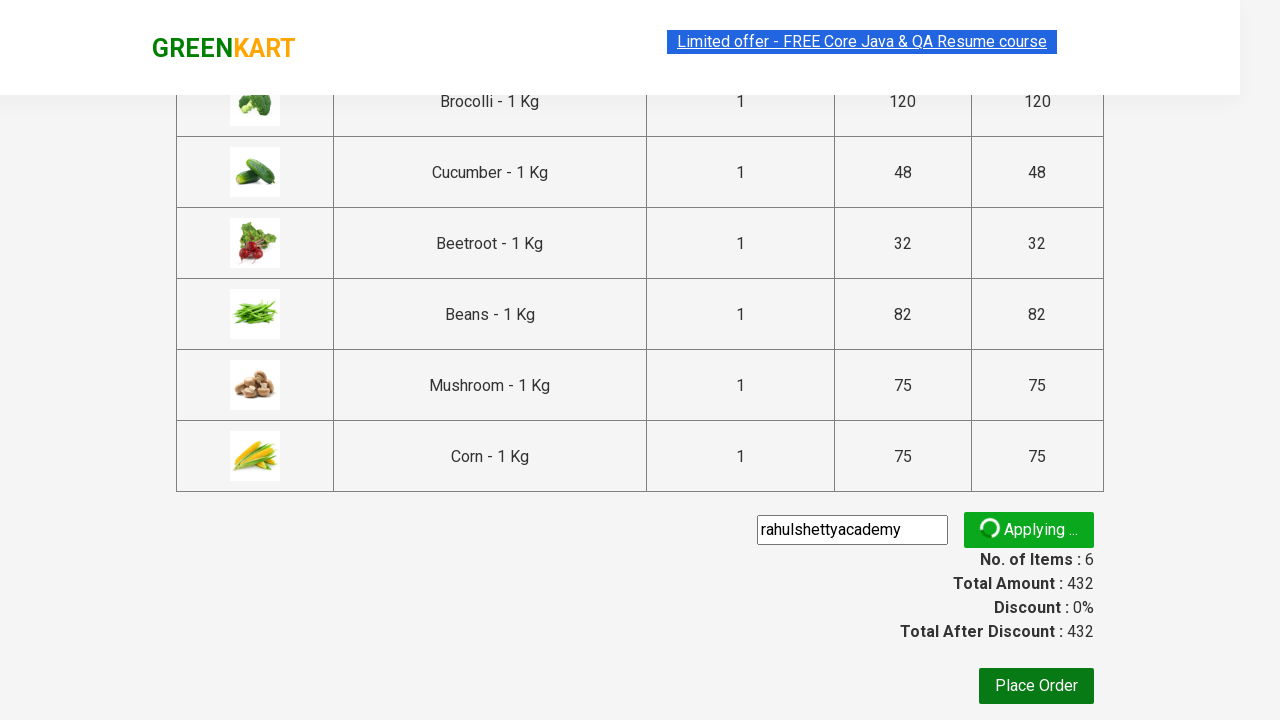

Promo code applied successfully - confirmation message appeared
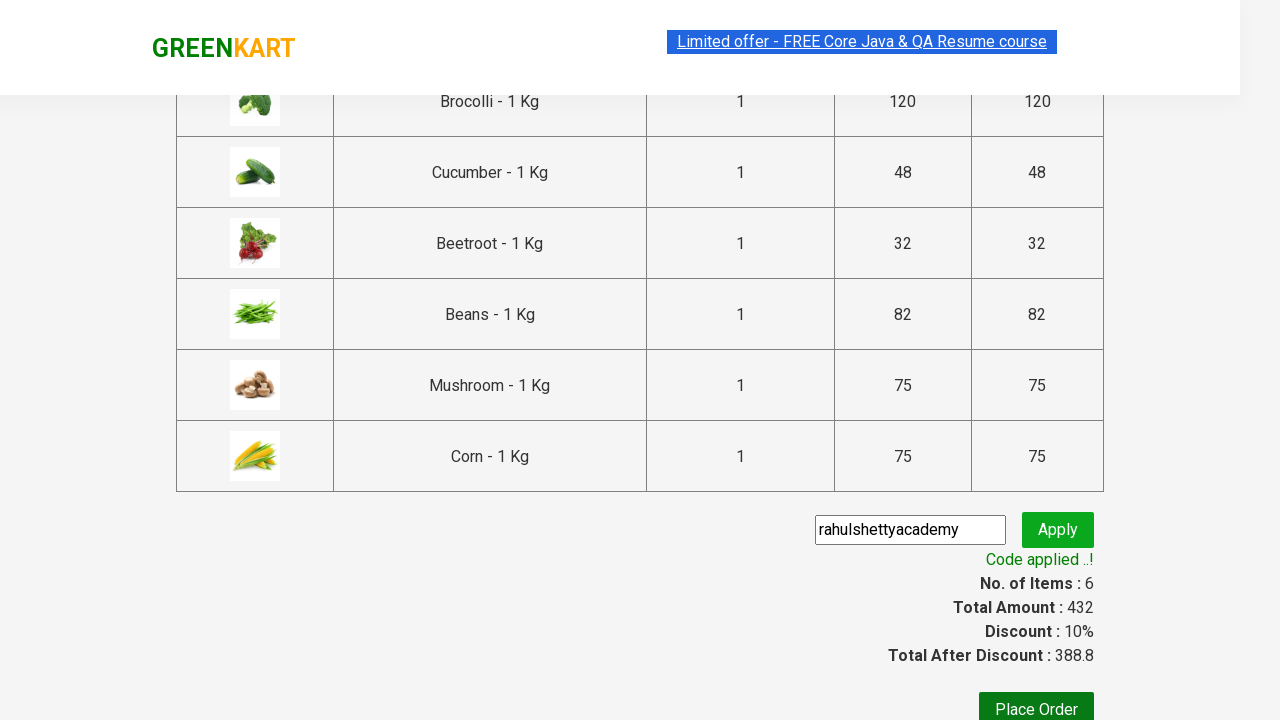

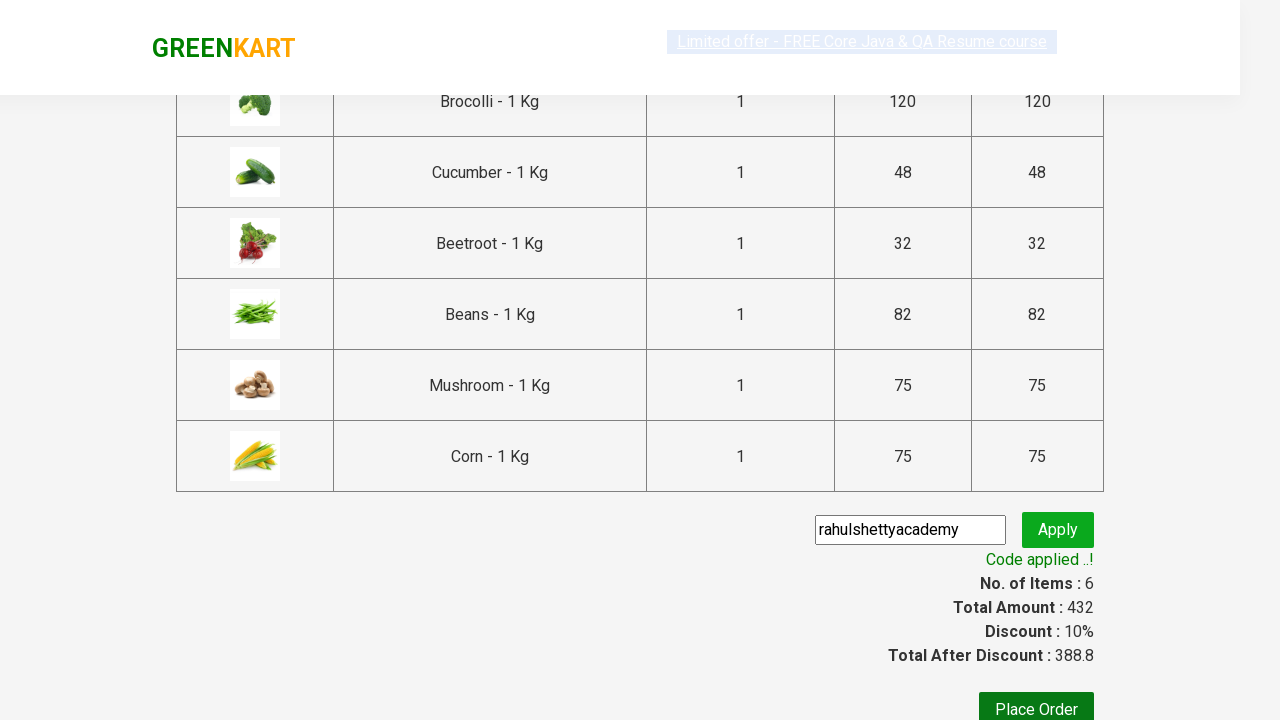